Navigates to the Automation Practice page and verifies the page loads successfully by checking the title.

Starting URL: https://rahulshettyacademy.com/AutomationPractice/

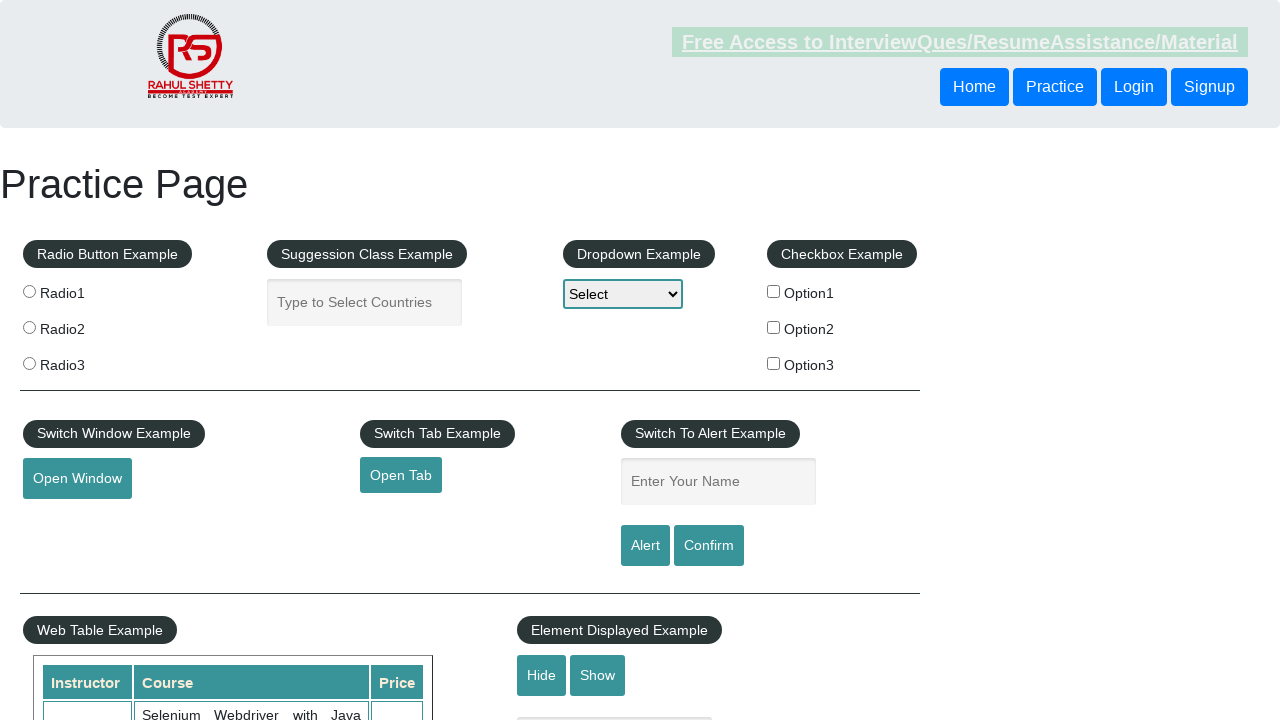

Waited for page DOM to fully load
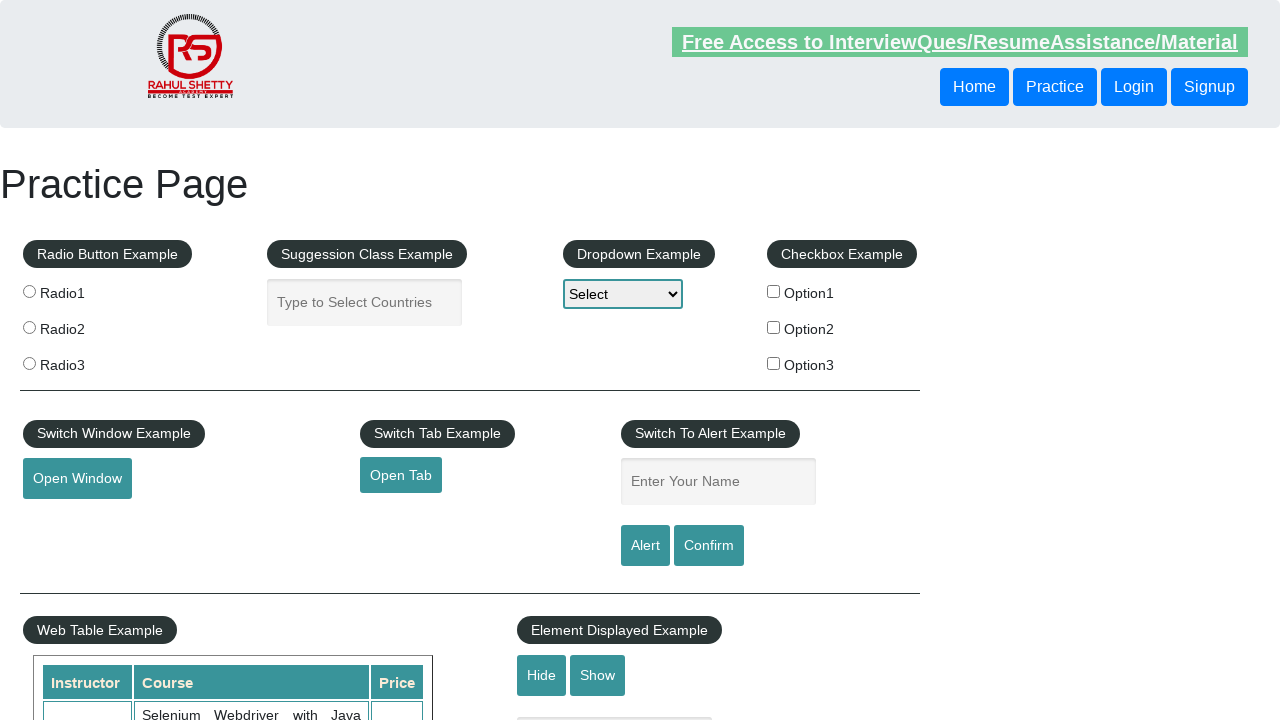

Retrieved page title
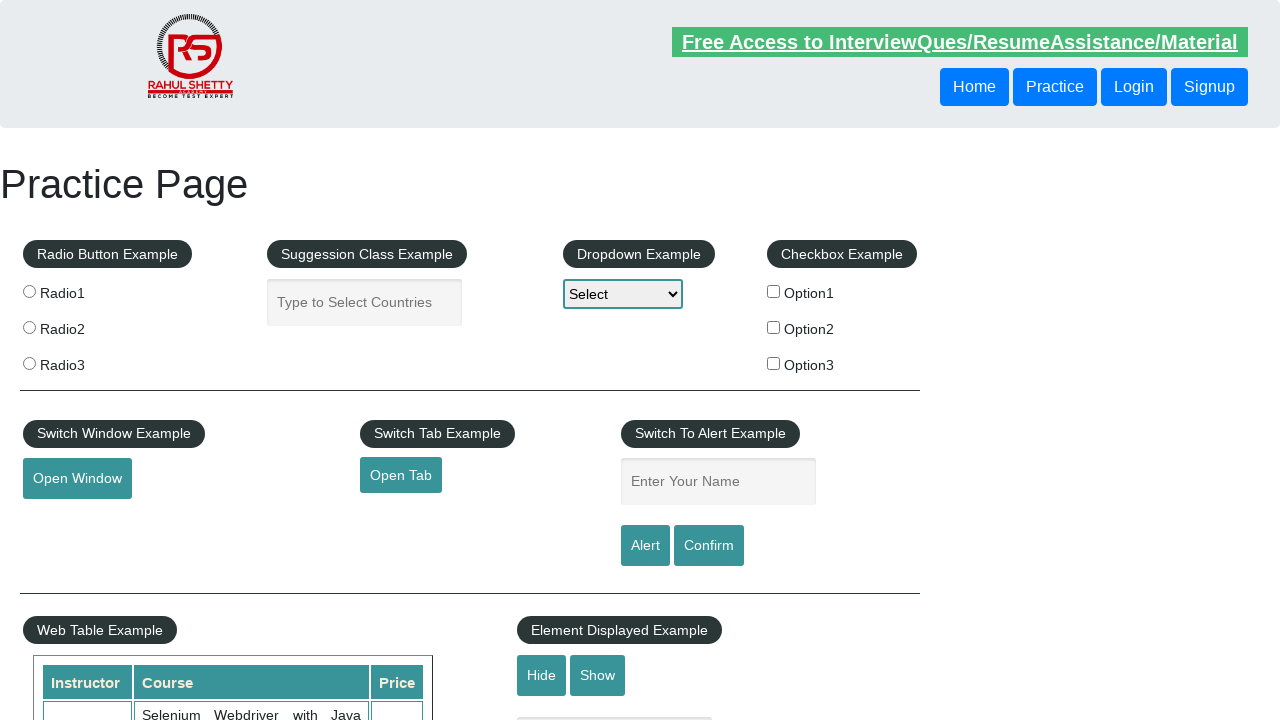

Verified page title is not empty
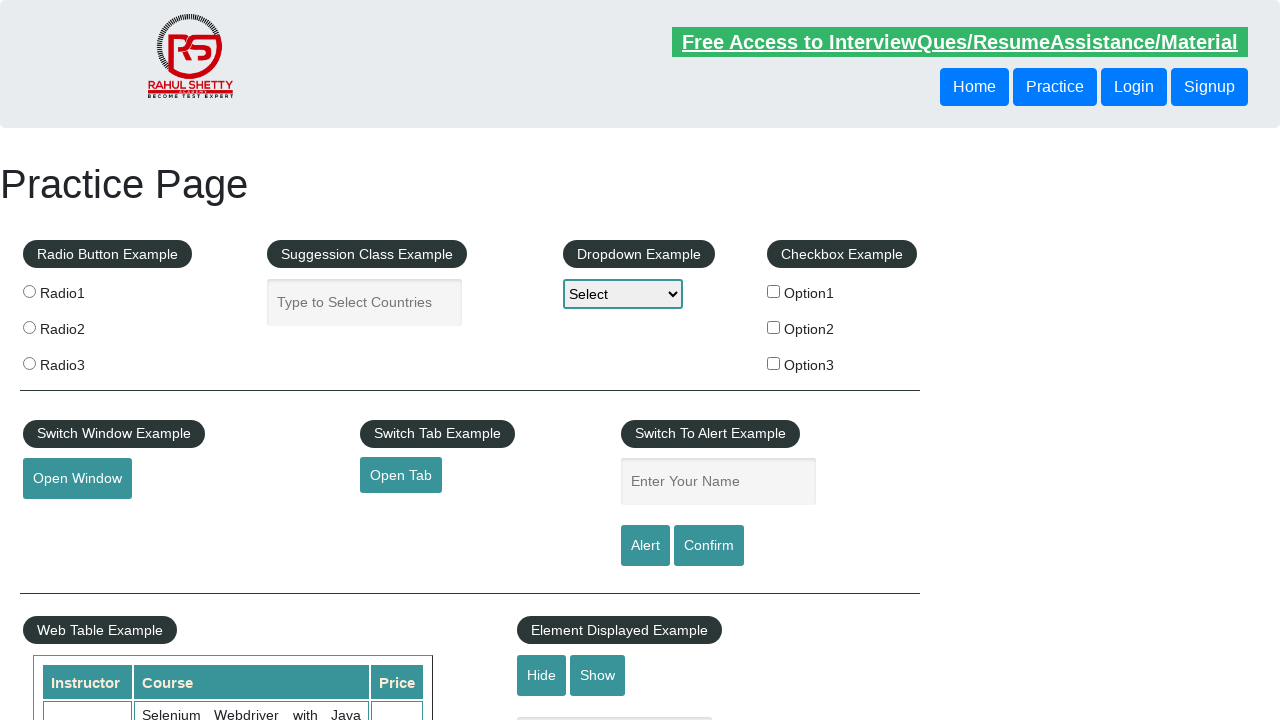

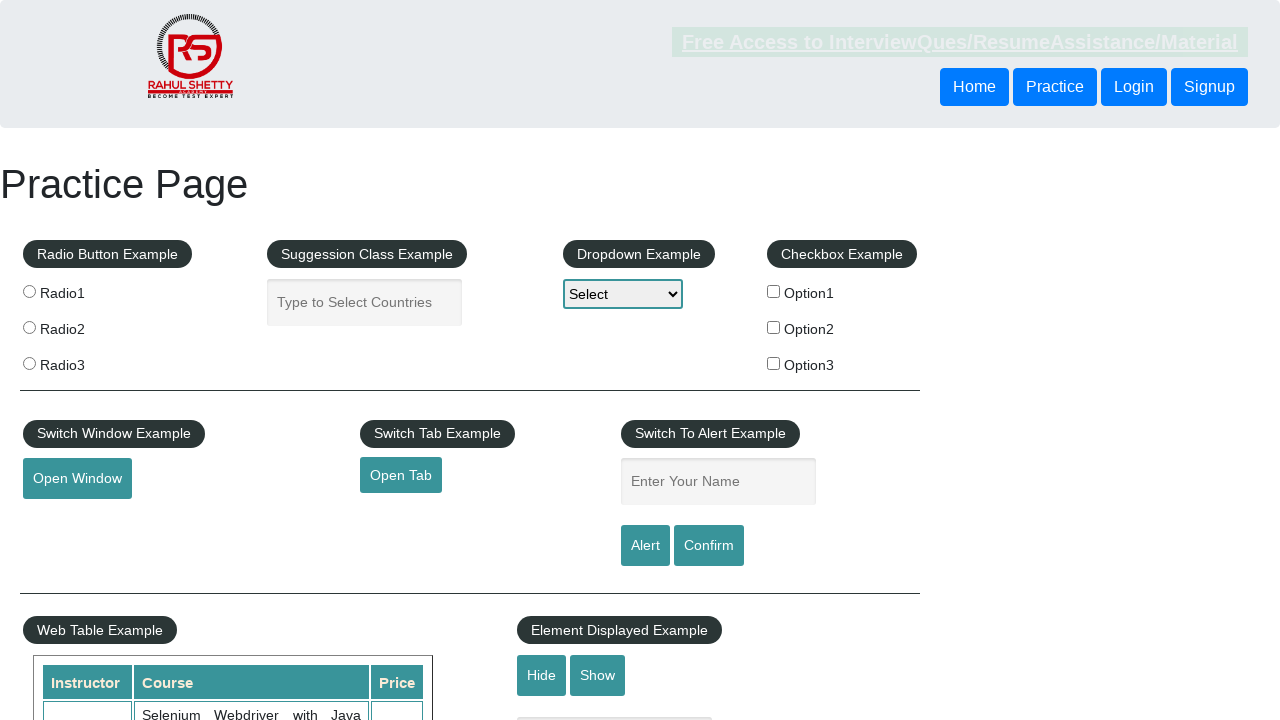